Tests navigation on XKCD comic website by clicking the "Next" link and verifying the title changes

Starting URL: https://xkcd.com/2207/

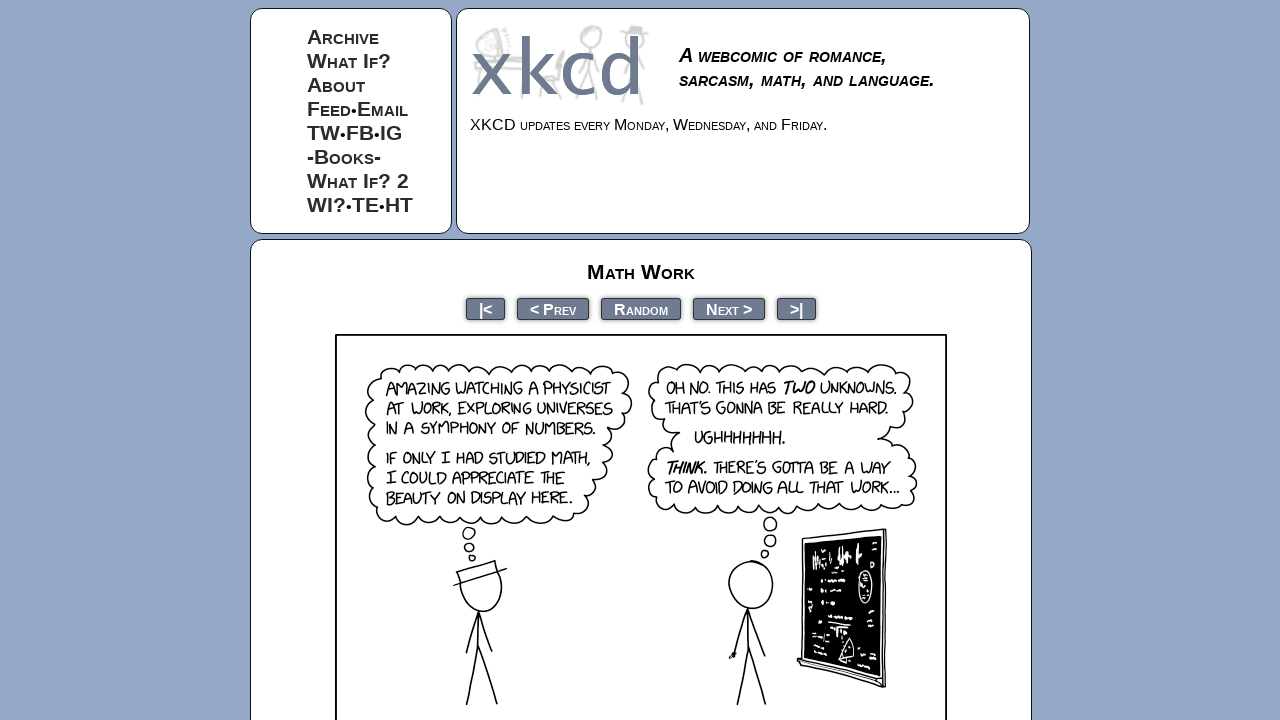

Waited for comic title element to load
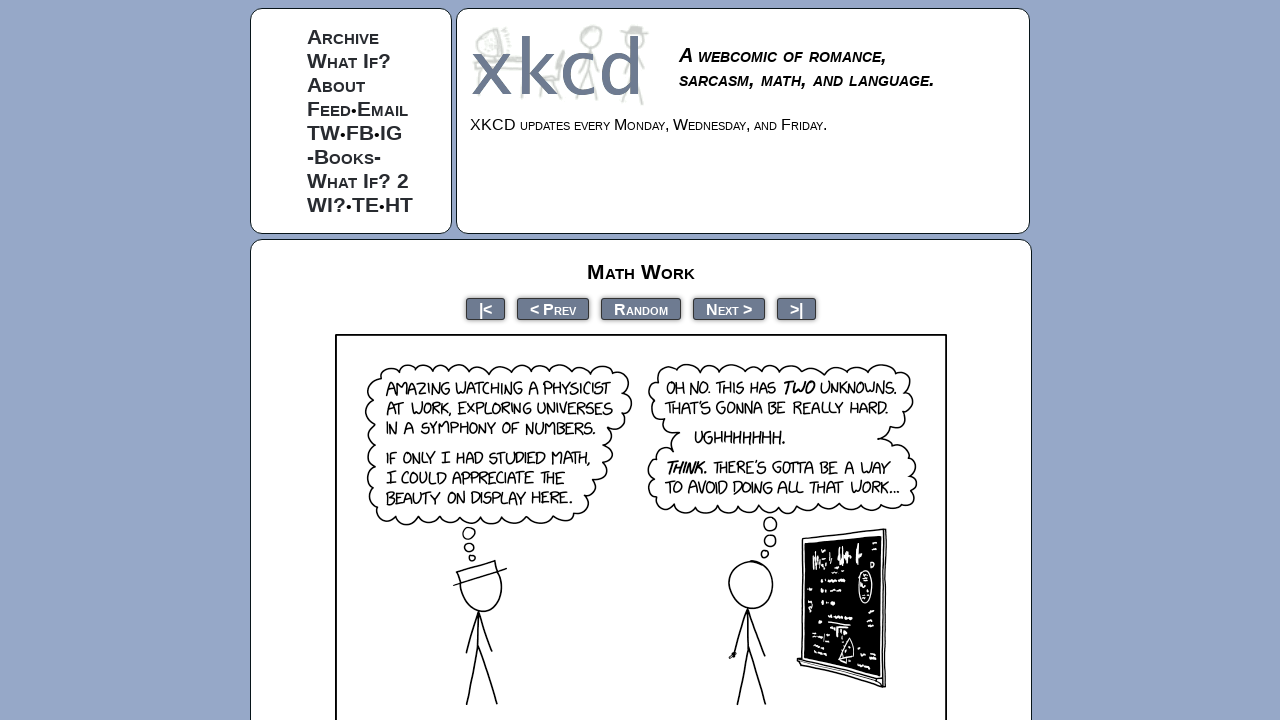

Verified initial comic title contains 'Math Work'
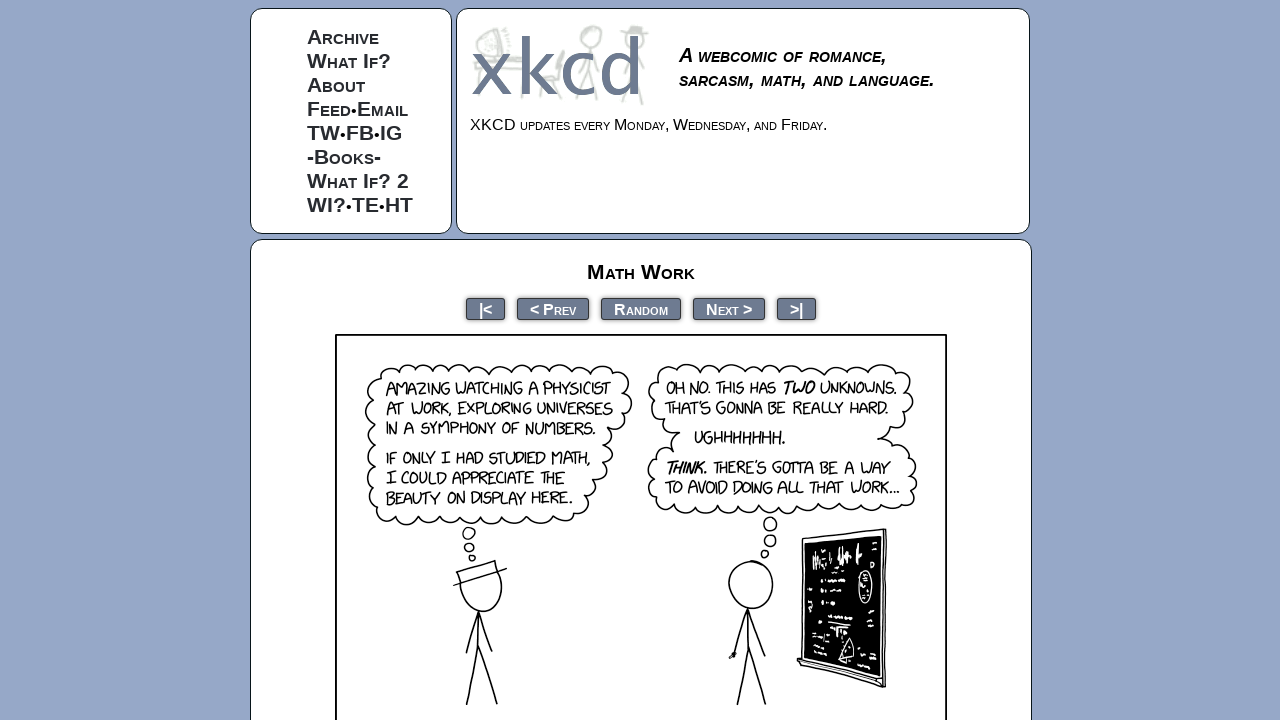

Clicked the 'Next' link to navigate to next comic at (729, 308) on a:has-text("Next")
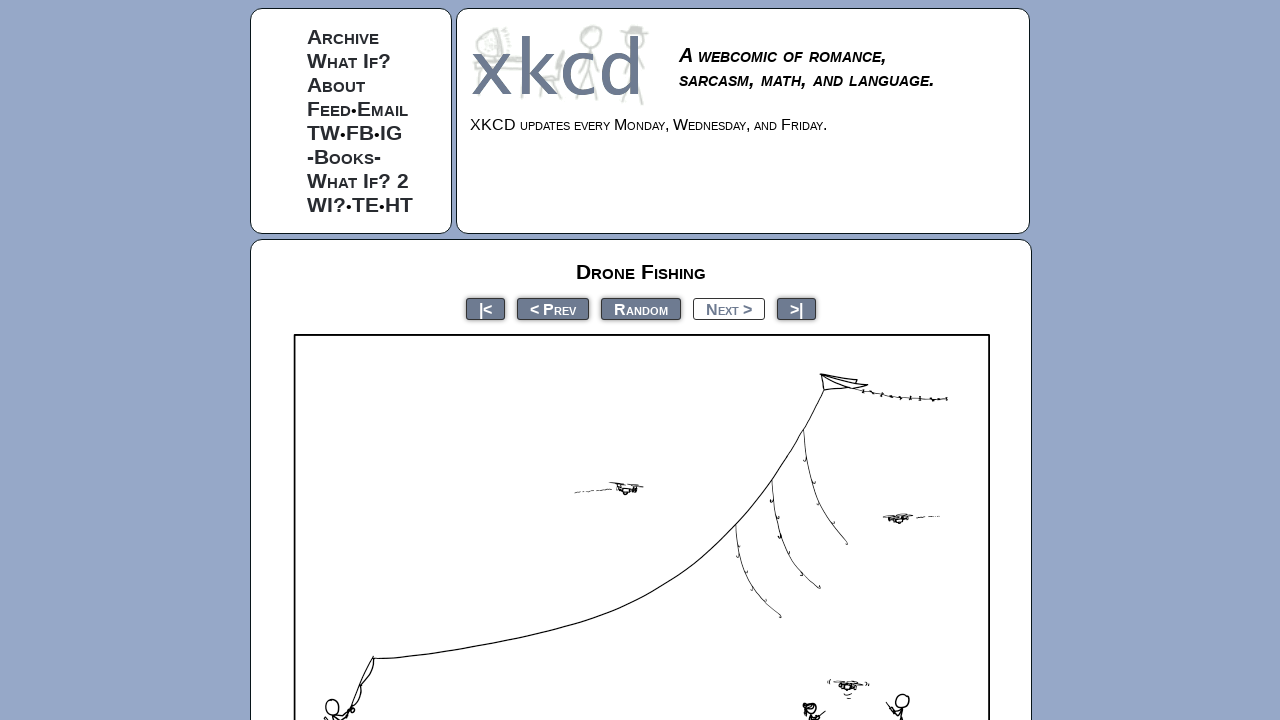

Waited for next comic title element to load
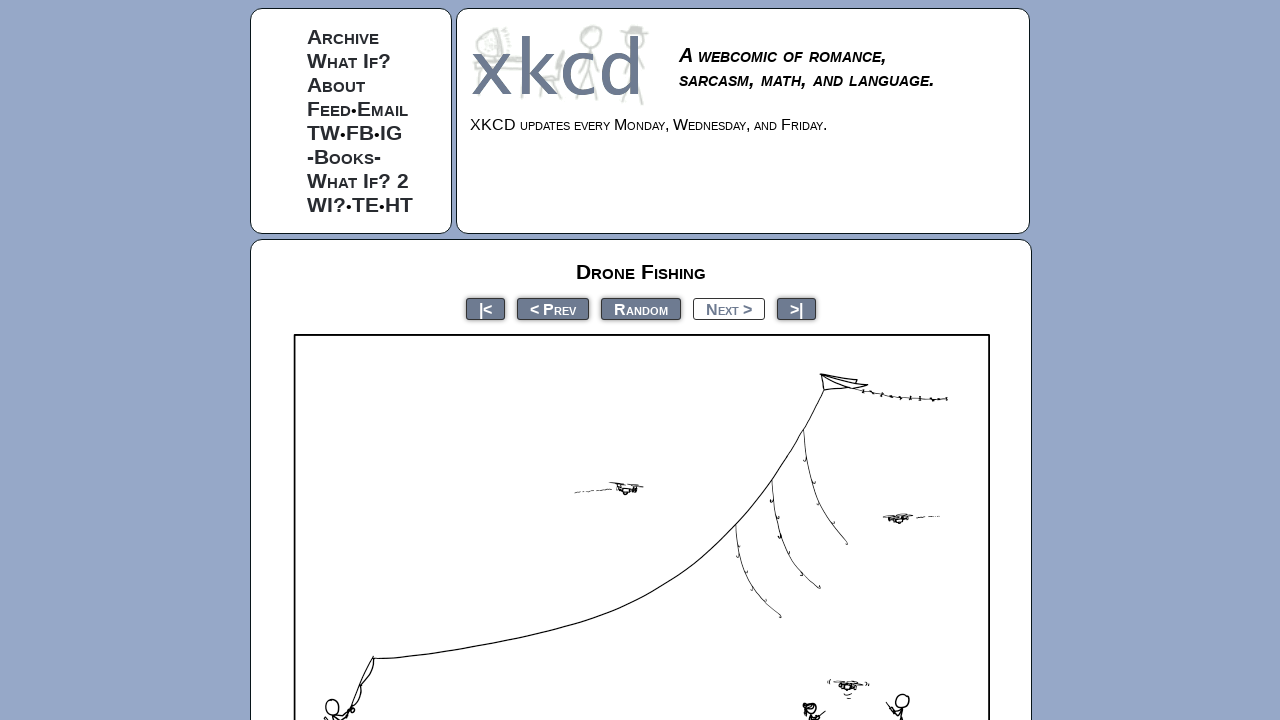

Verified new comic title contains 'Drone Fishing'
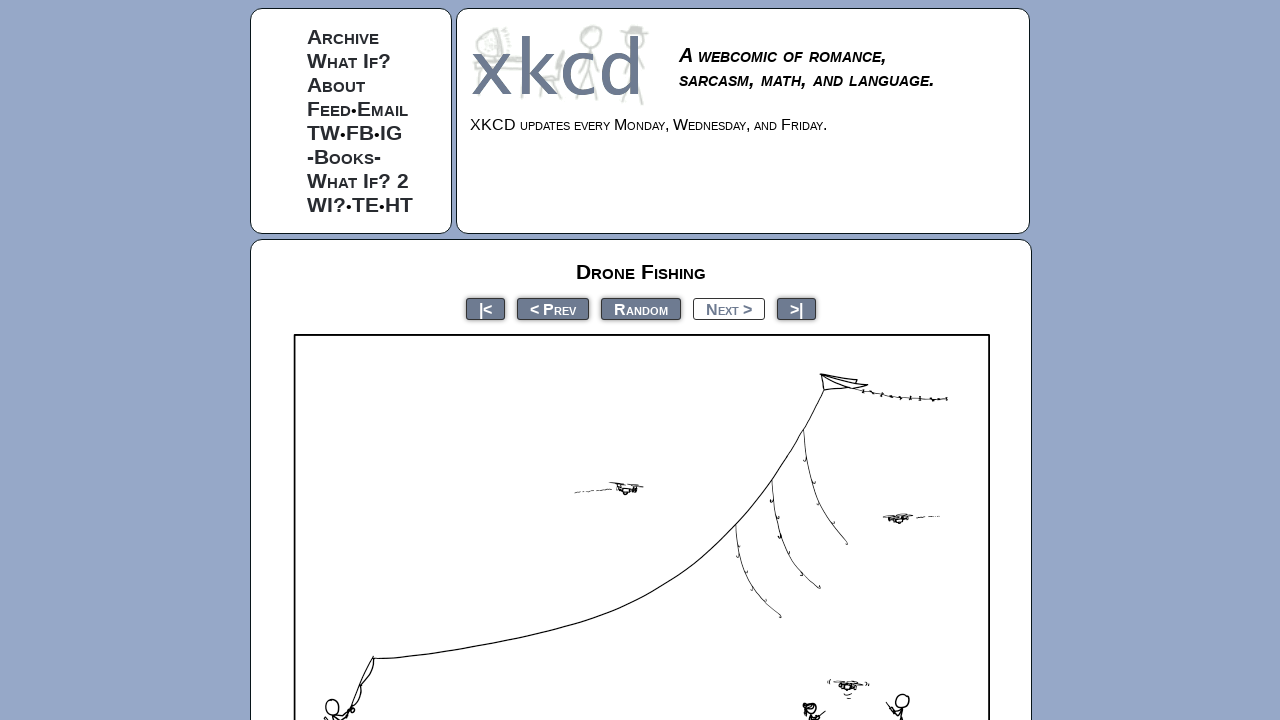

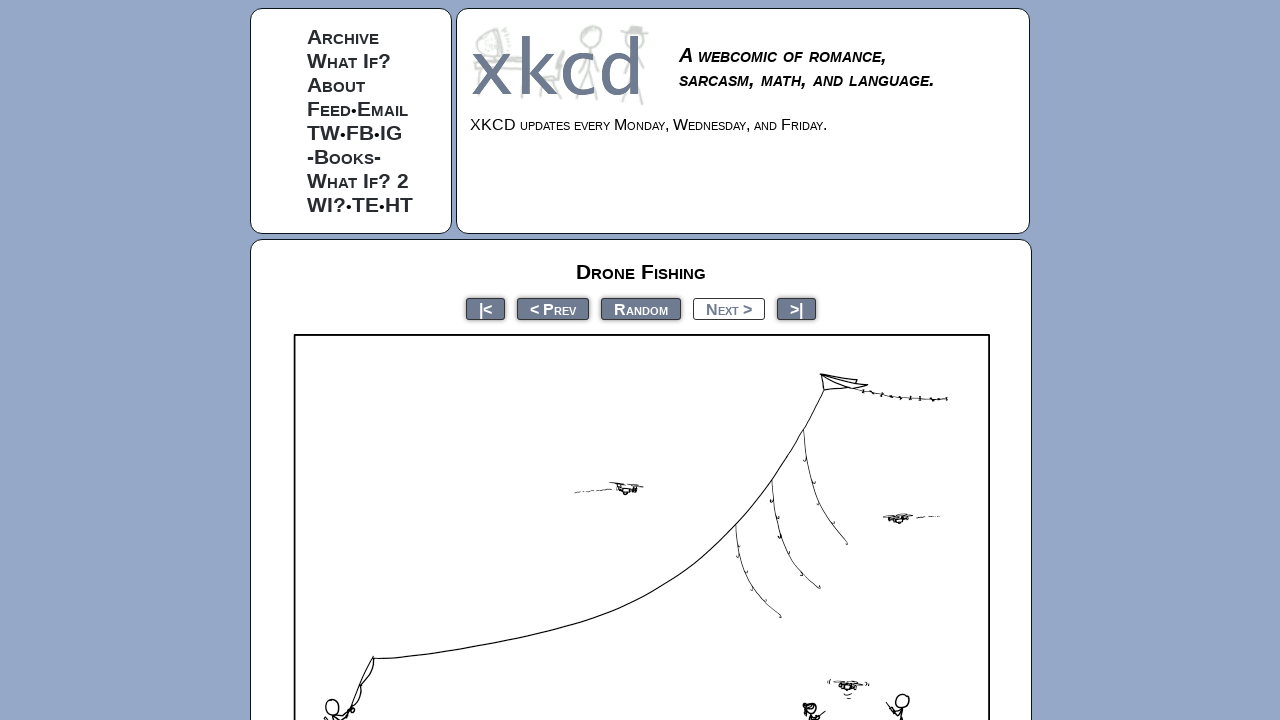